Tests simple JavaScript alert functionality by entering a name, clicking the Alert button, verifying the alert contains the name, and accepting the alert.

Starting URL: https://rahulshettyacademy.com/AutomationPractice/

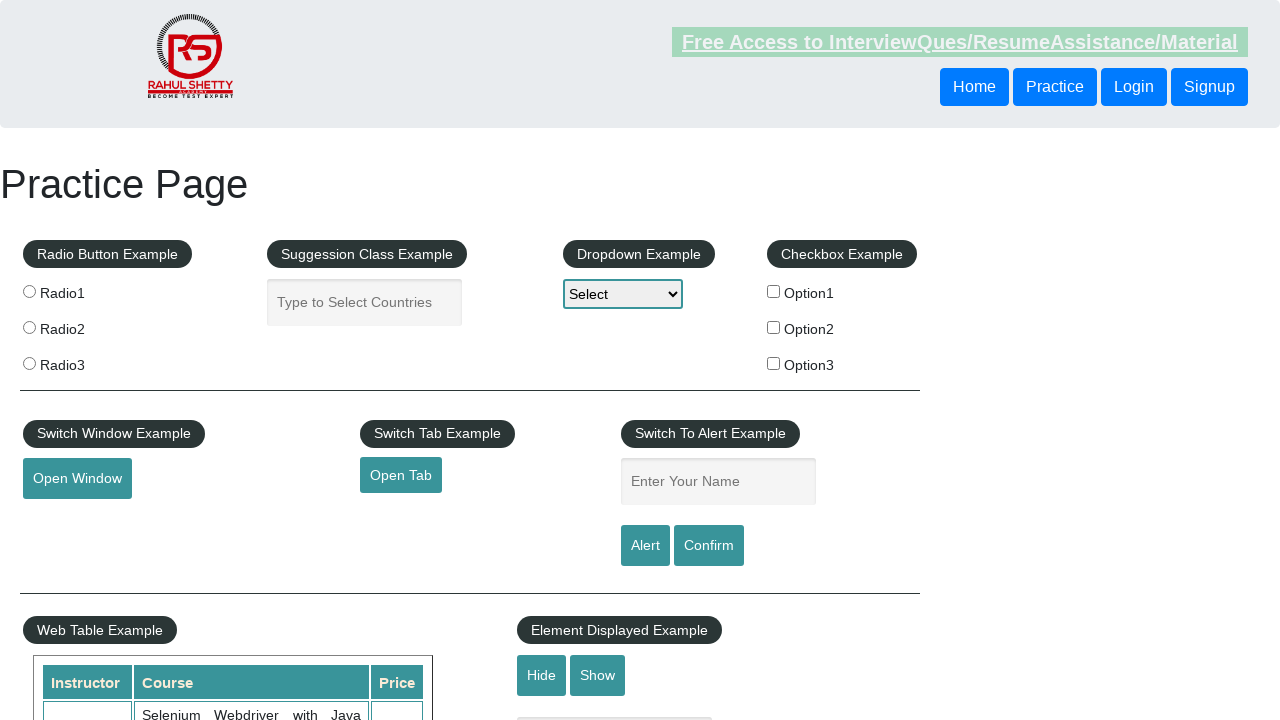

Filled name field with 'Emiliano' on #name
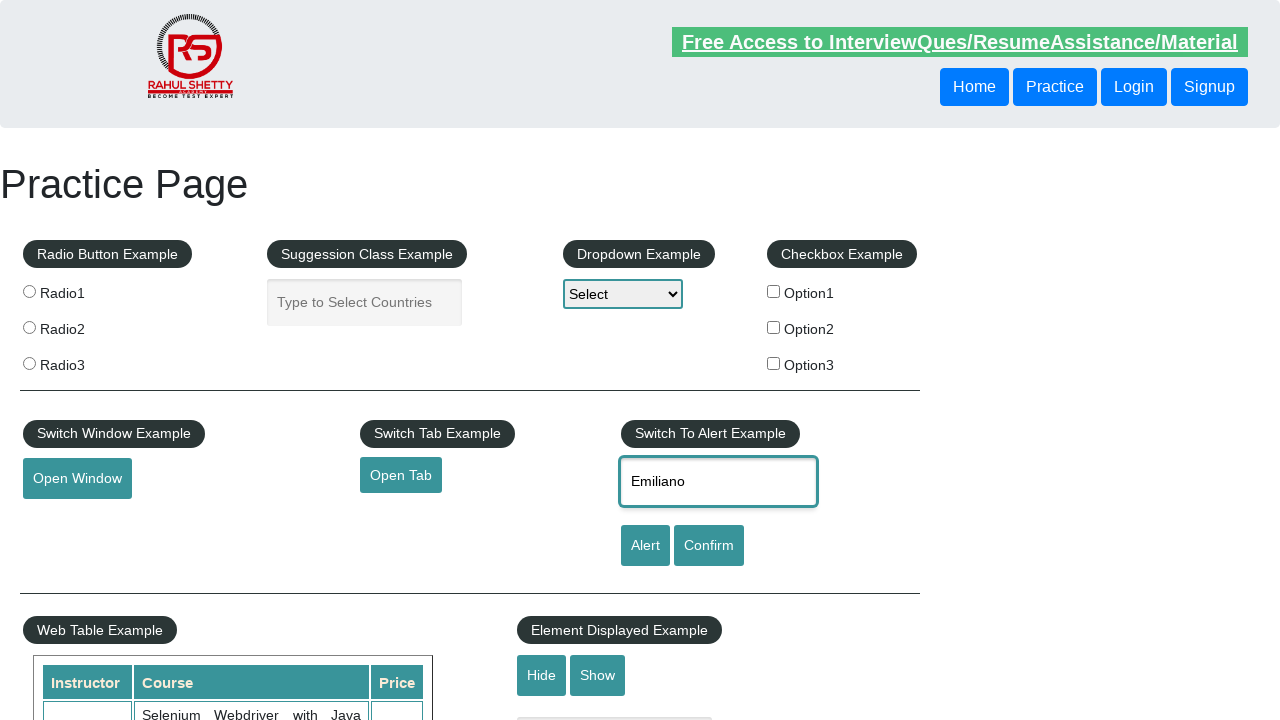

Clicked Alert button at (645, 546) on input[value='Alert']
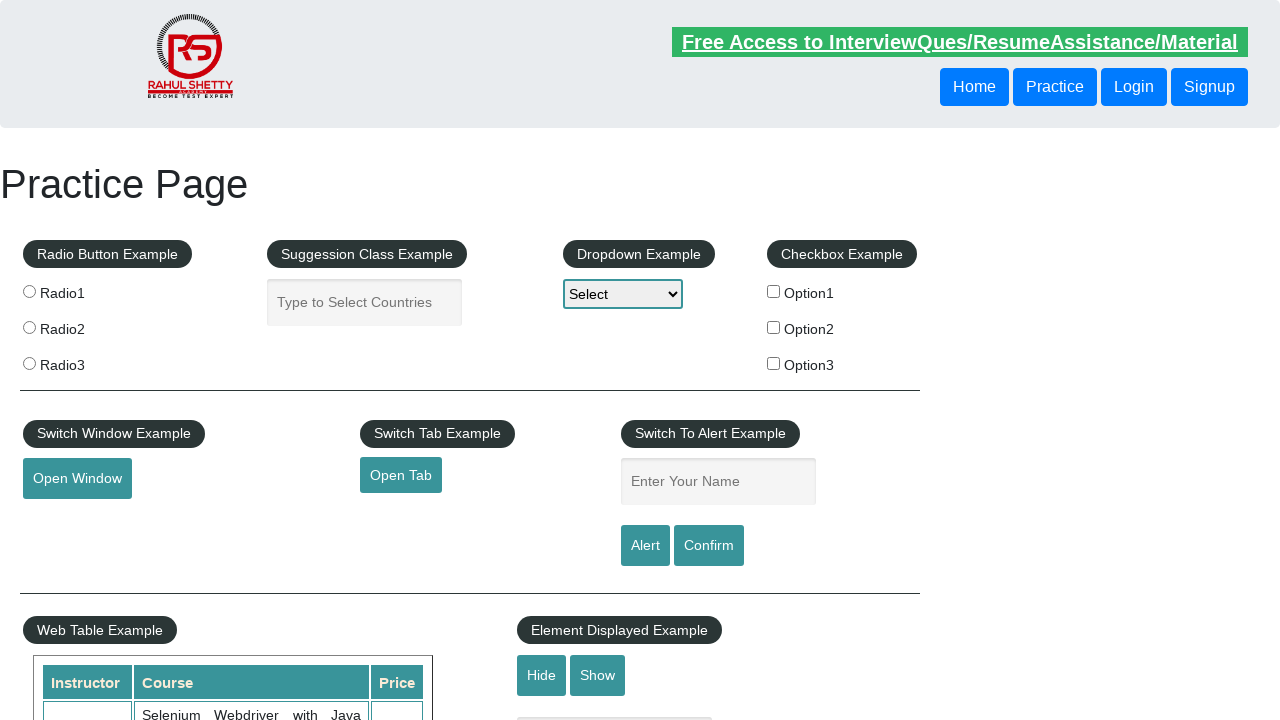

Registered dialog handler to accept alerts
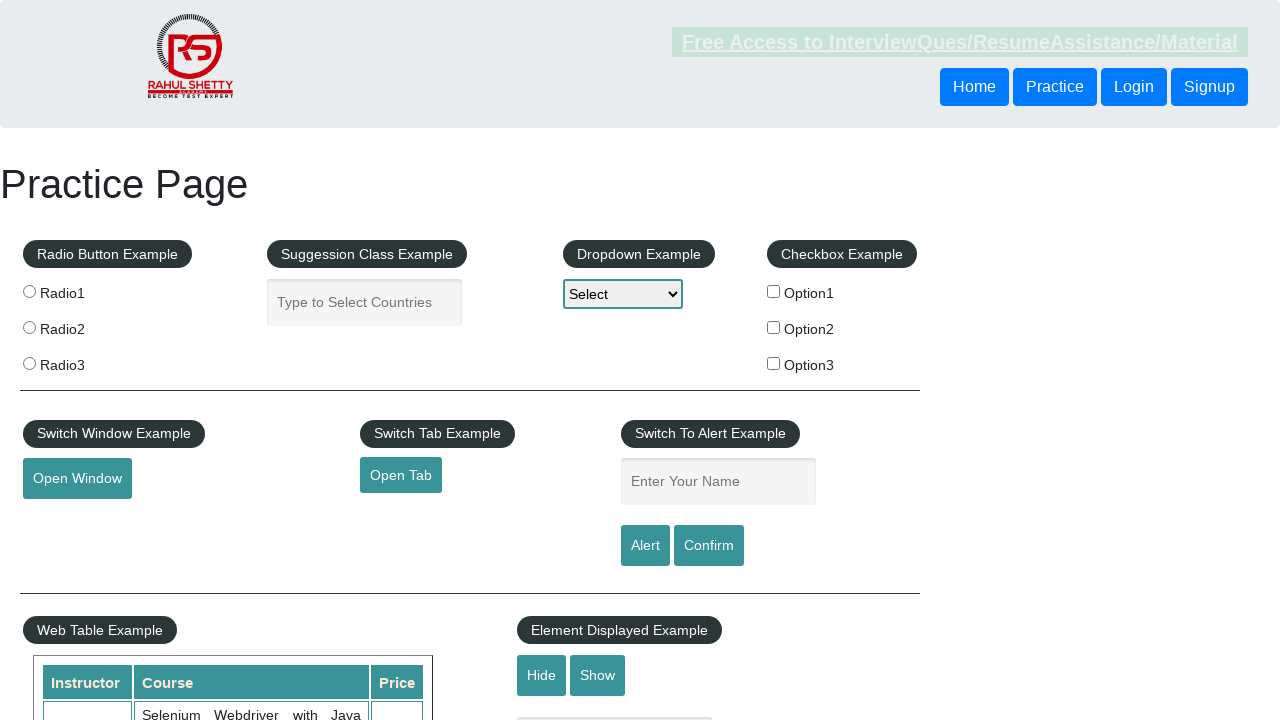

Re-filled name field with 'Emiliano' on #name
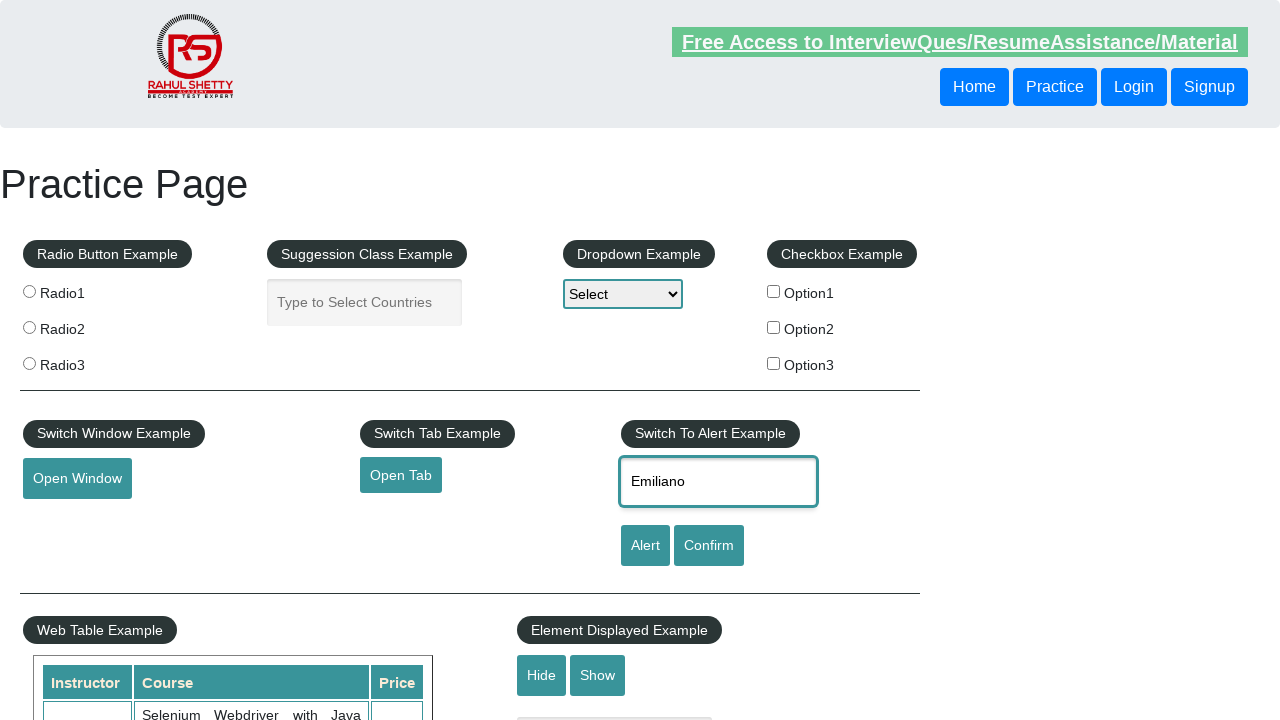

Registered one-time dialog handler with alert message verification
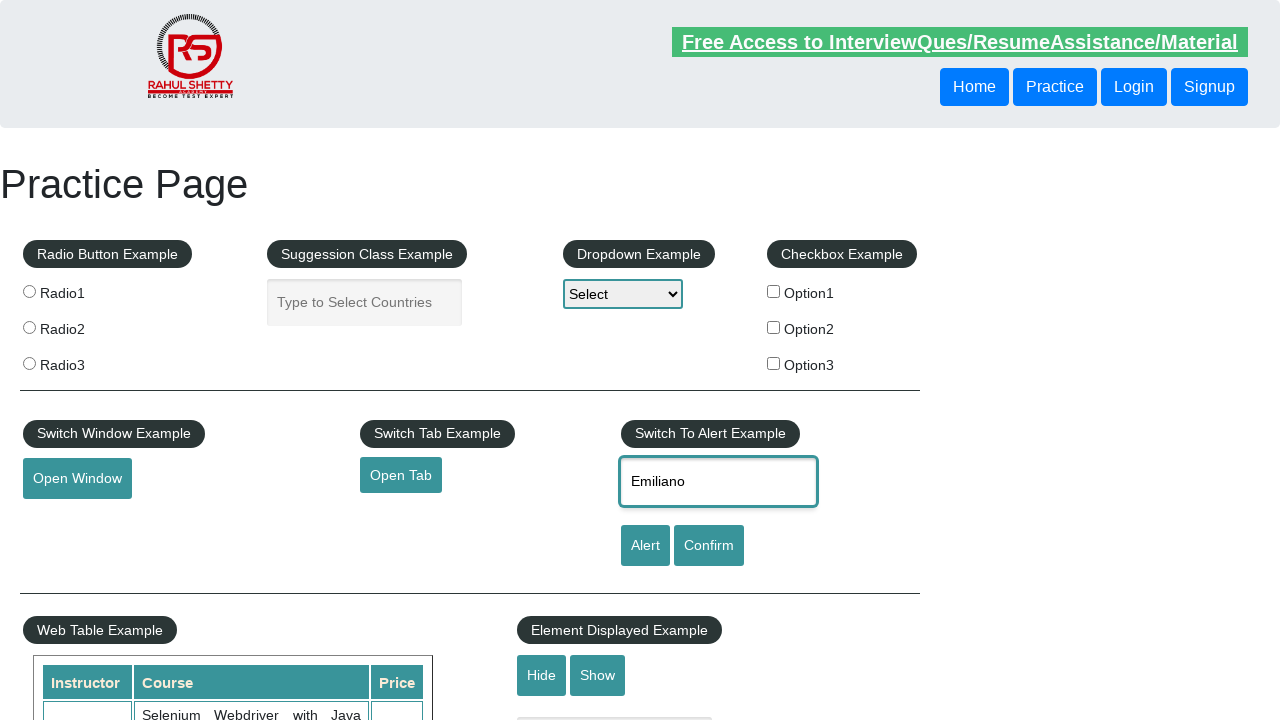

Clicked Alert button to trigger alert dialog at (645, 546) on input[value='Alert']
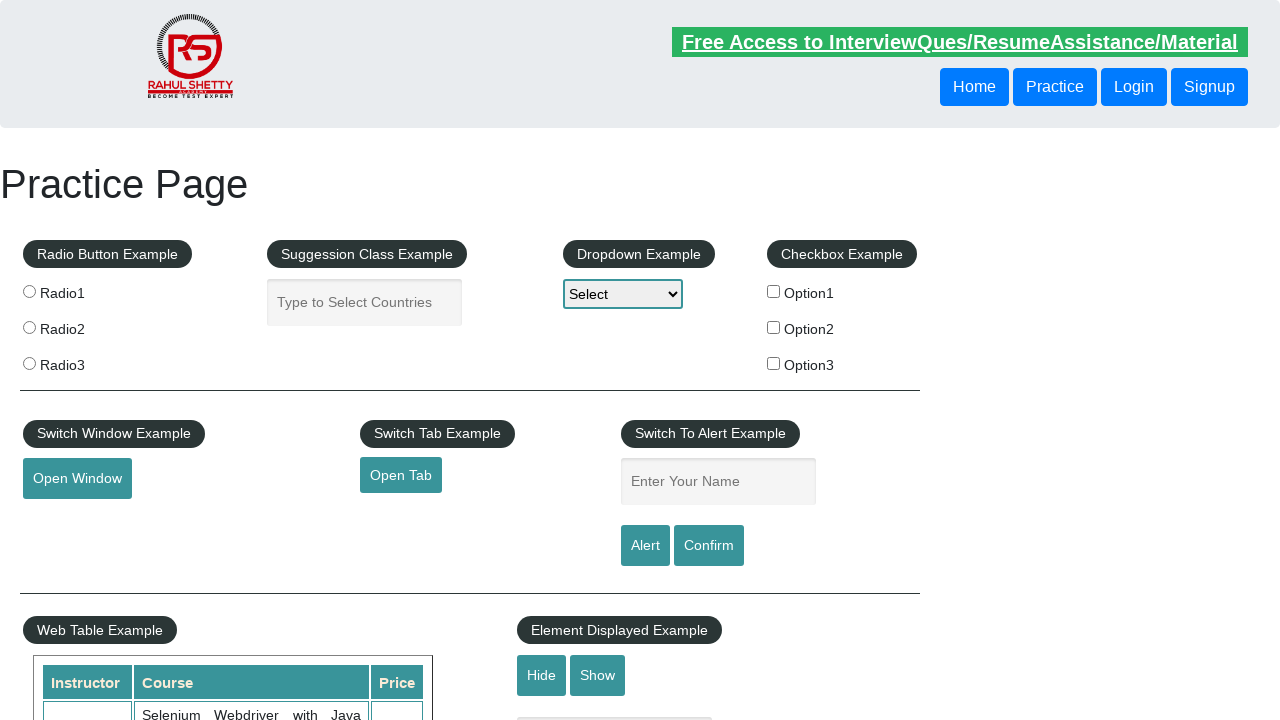

Waited 500ms for alert to be processed
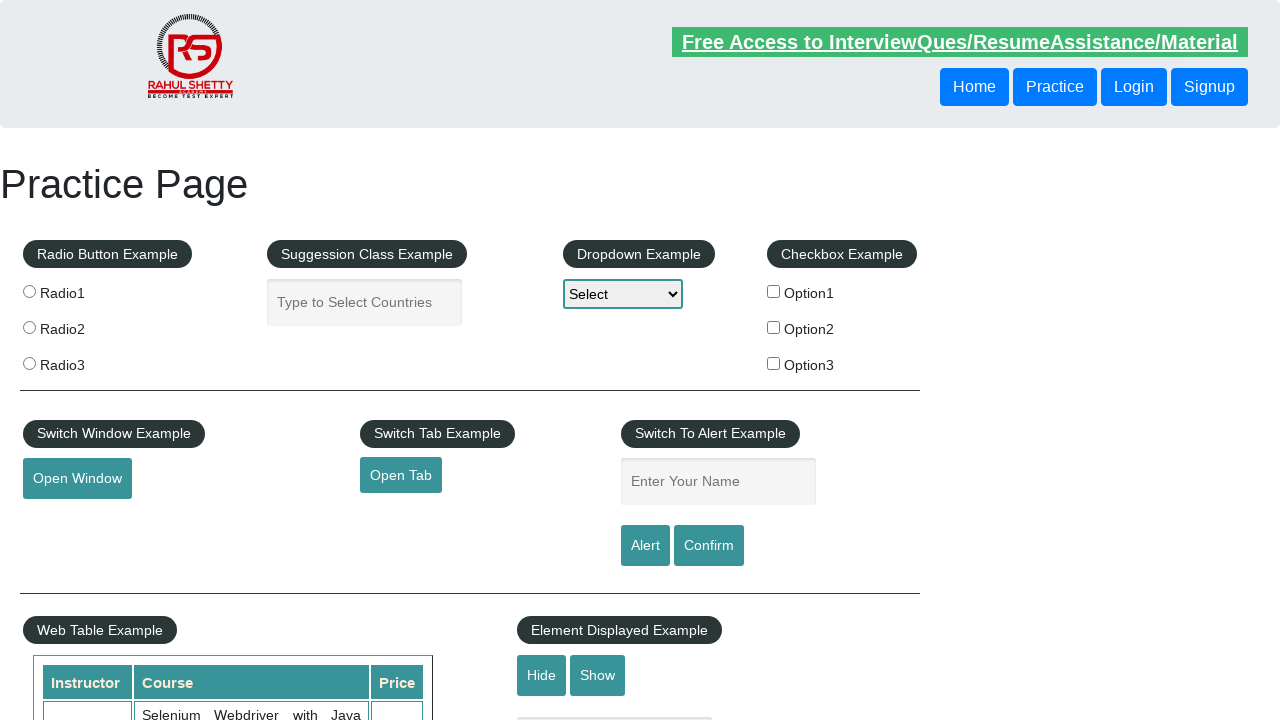

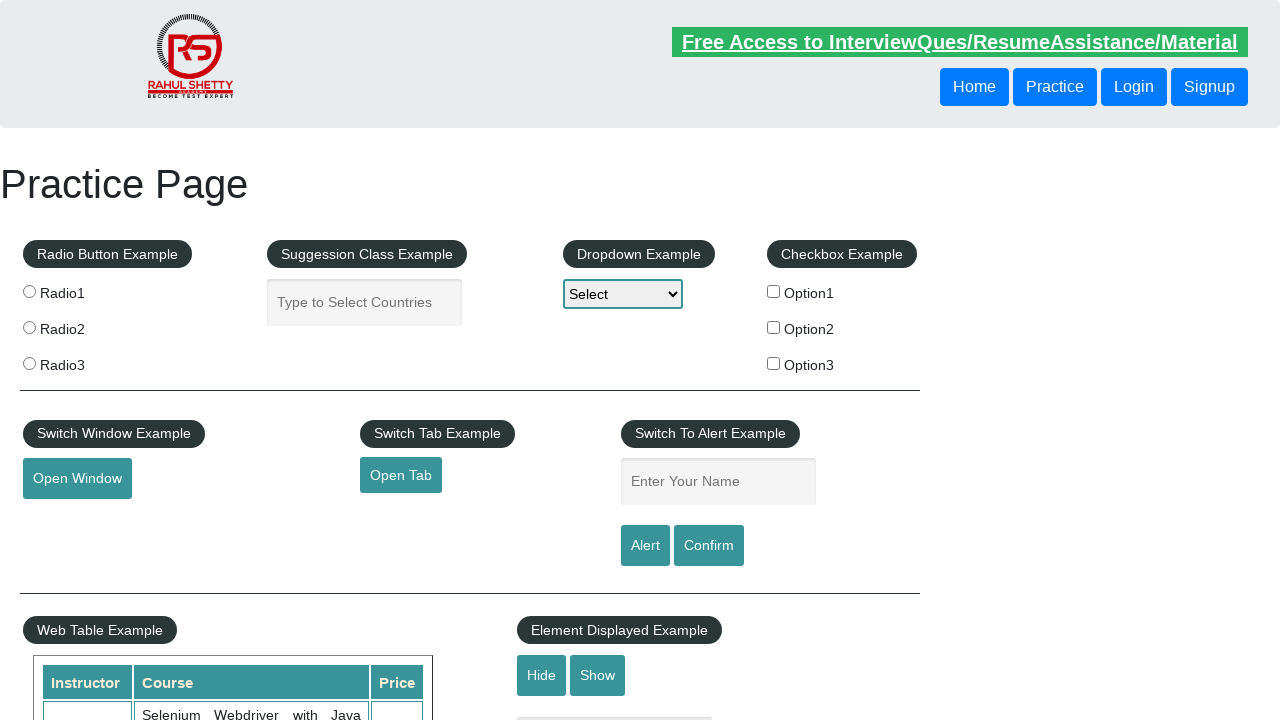